Tests search functionality by entering a keyword and clicking search button

Starting URL: https://www.ss.lv/lv/search/

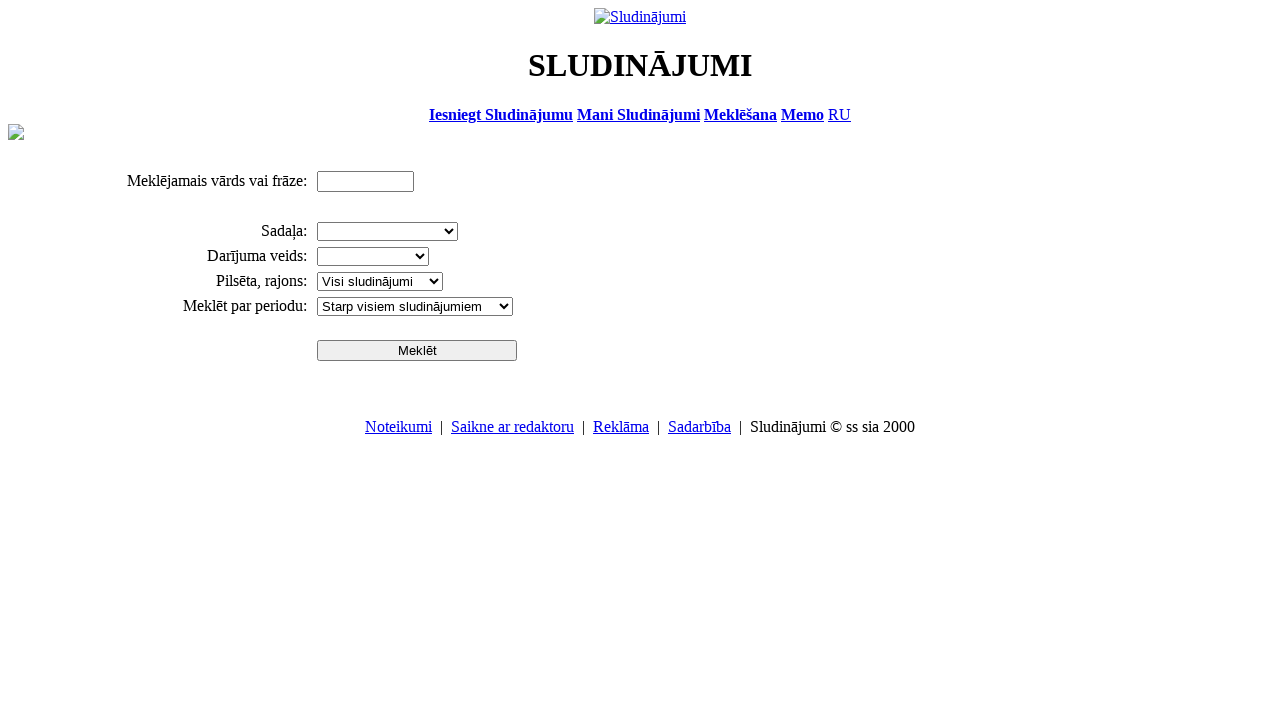

Filled search field with 'Car' on #ptxt
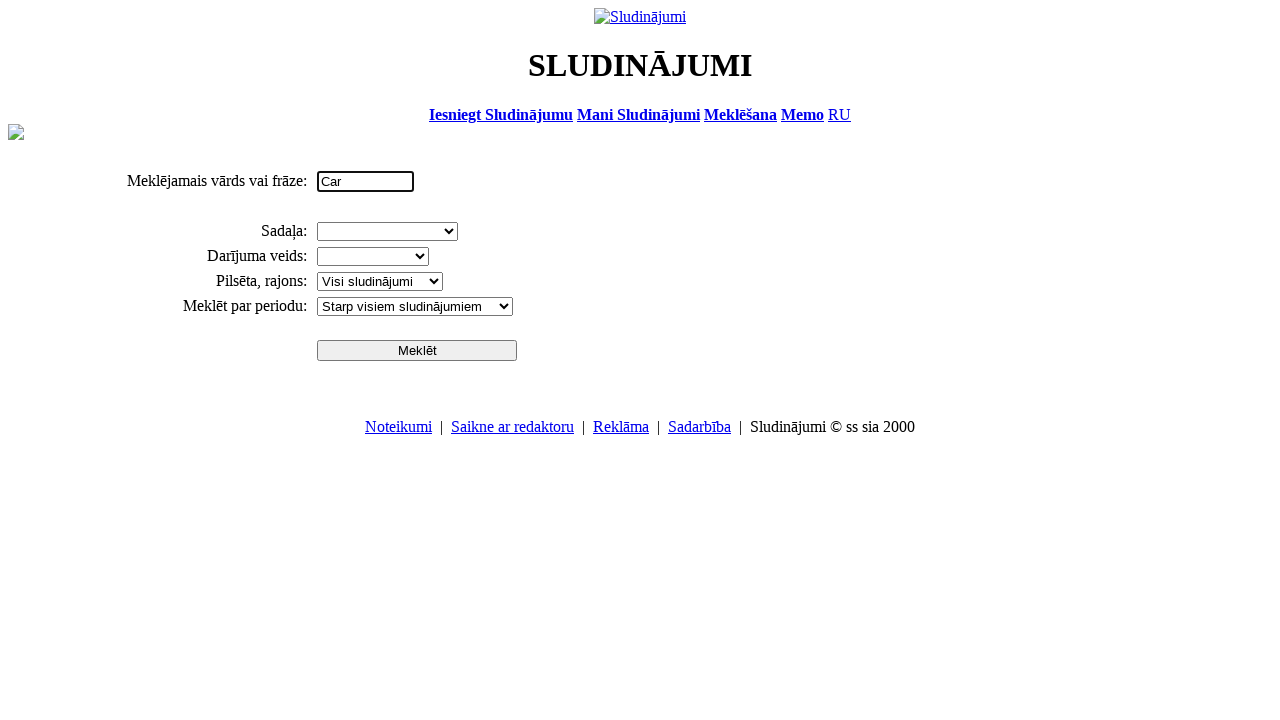

Clicked search button to perform search at (417, 350) on #sbtn
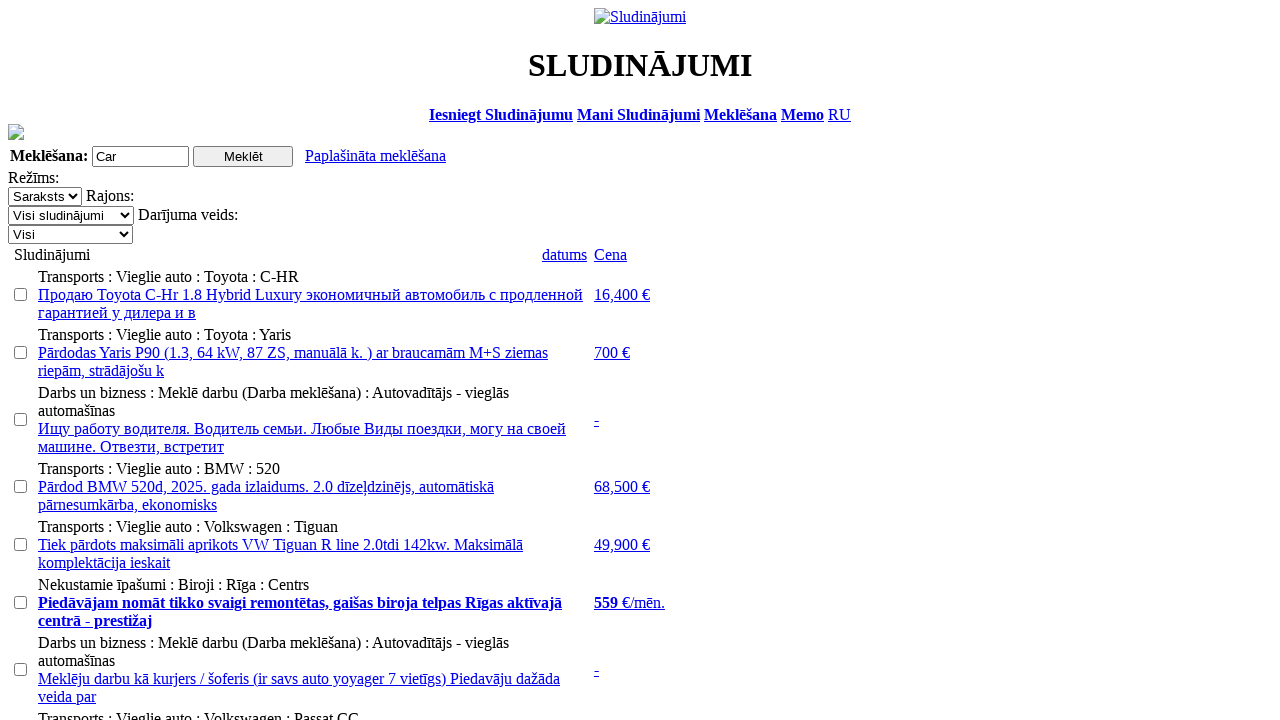

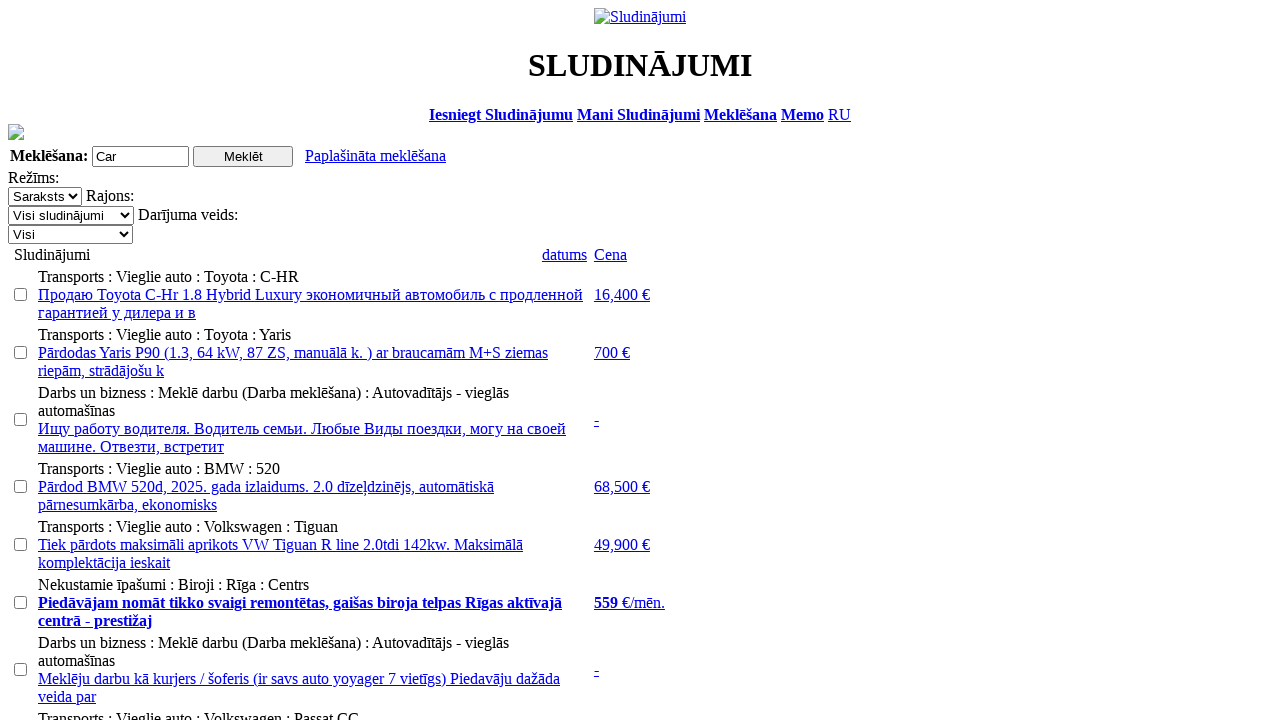